Tests basic alert functionality by clicking a button to trigger an alert and accepting it

Starting URL: https://demoqa.com/alerts

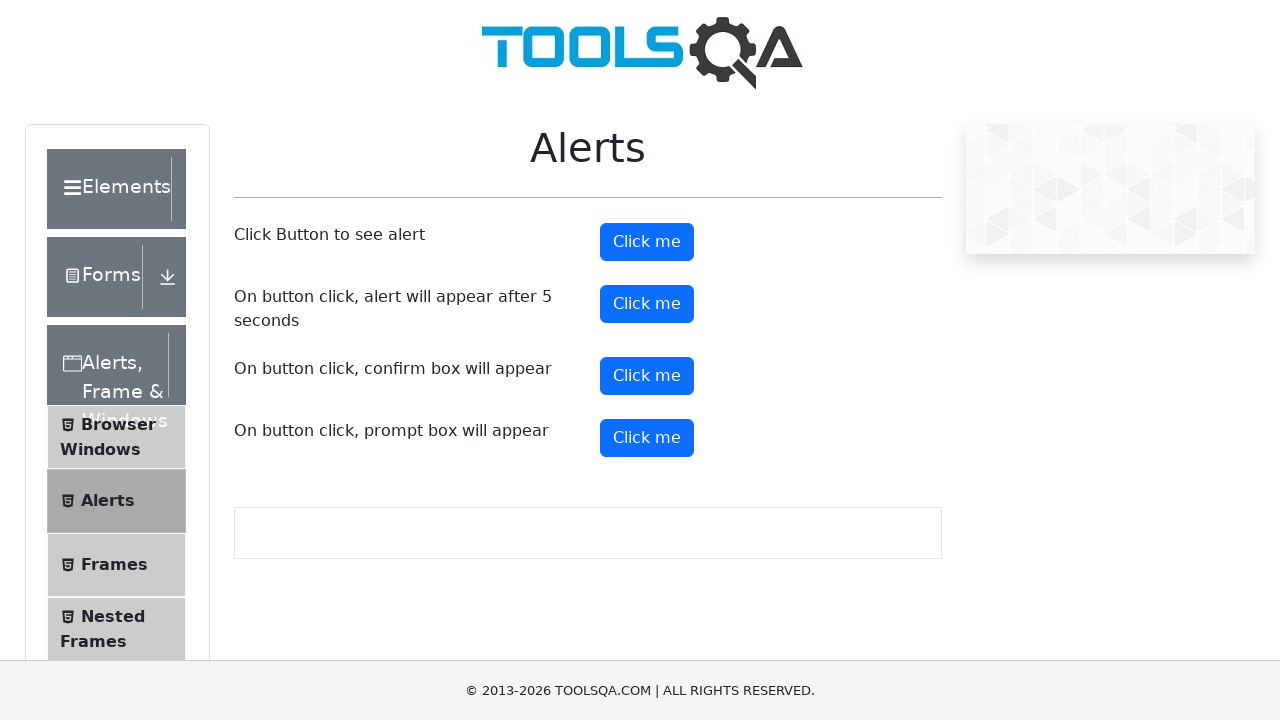

Navigated to alerts test page
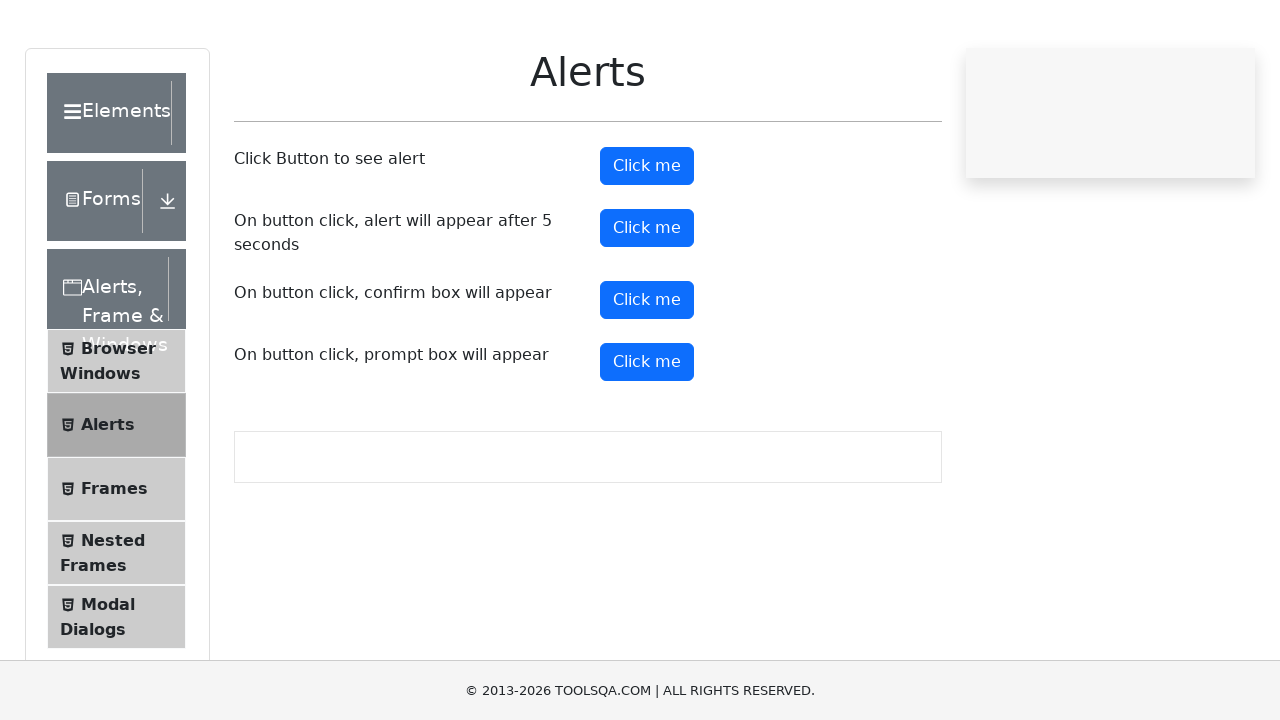

Clicked alert button to trigger alert at (647, 242) on #alertButton
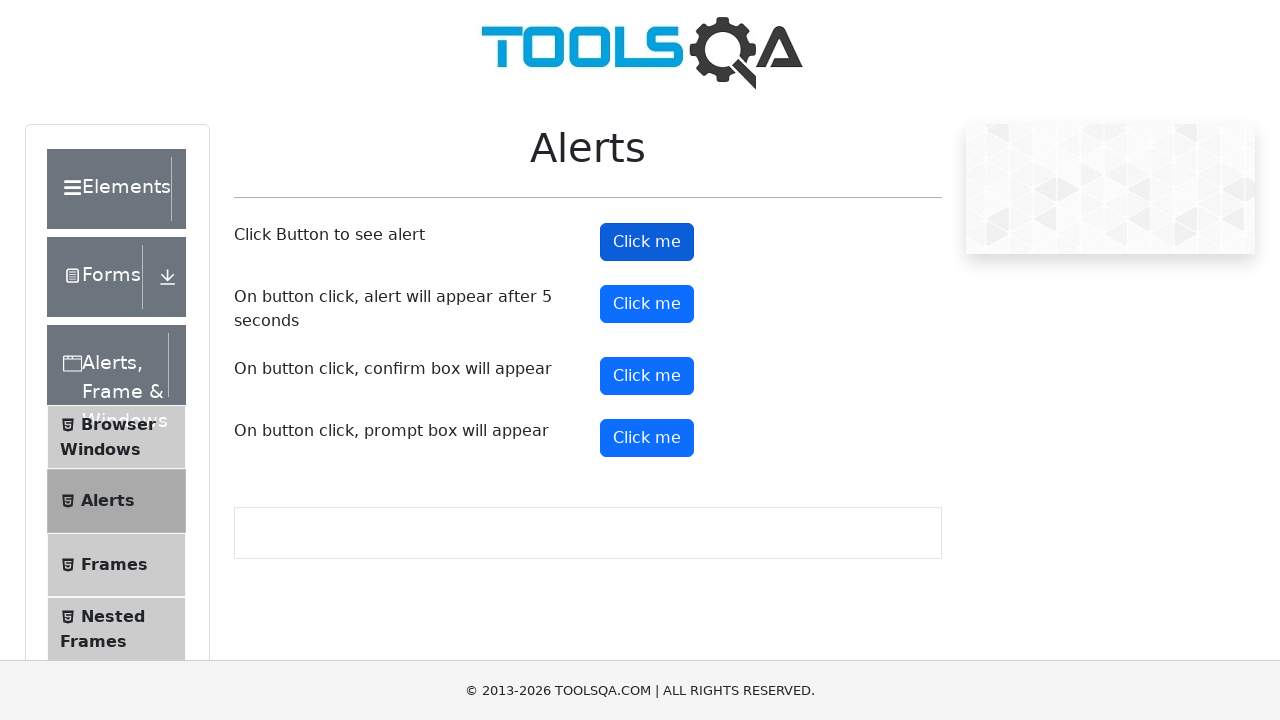

Accepted the alert dialog
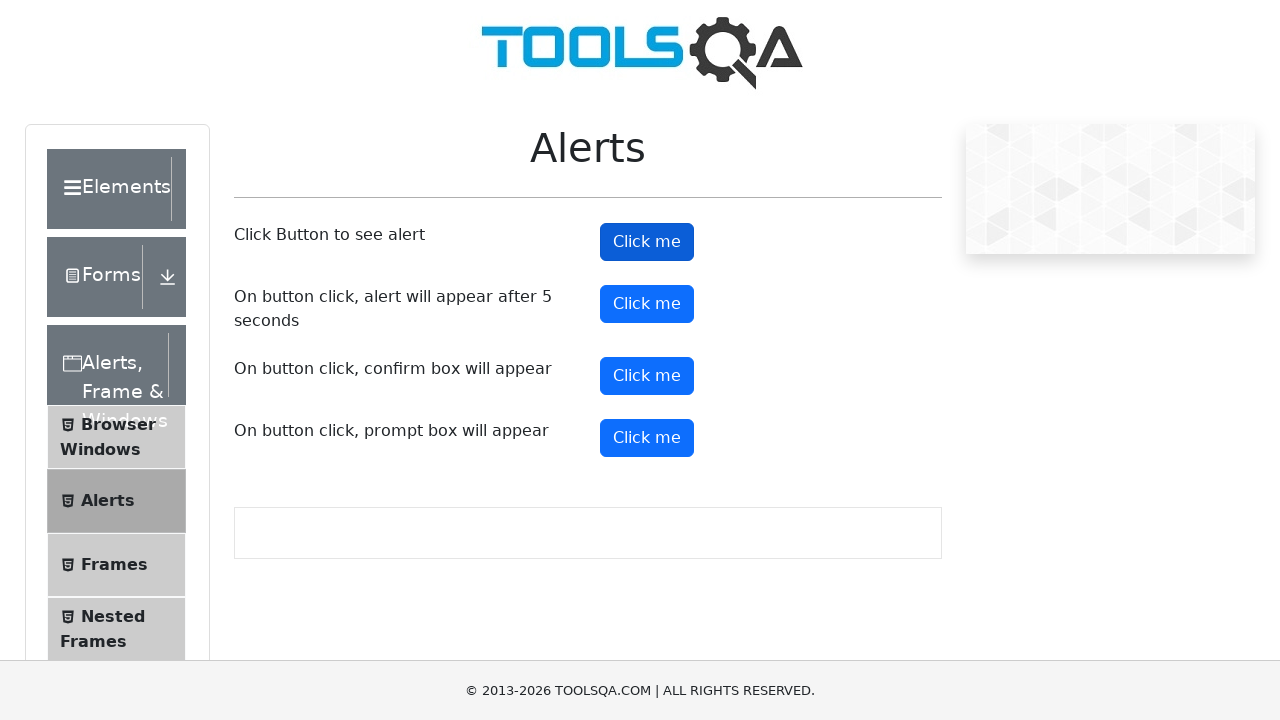

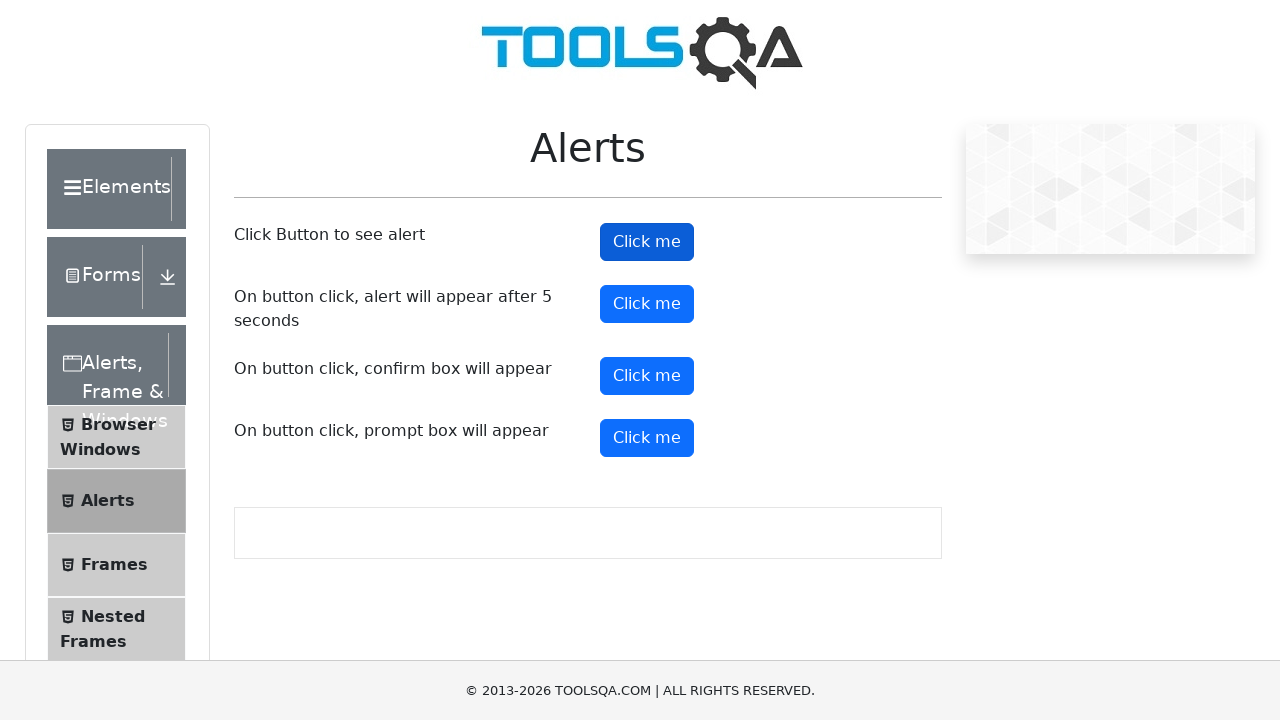